Solves a math puzzle by retrieving a value from an image attribute, calculating the result, and submitting the form with checkbox selections

Starting URL: http://suninjuly.github.io/get_attribute.html

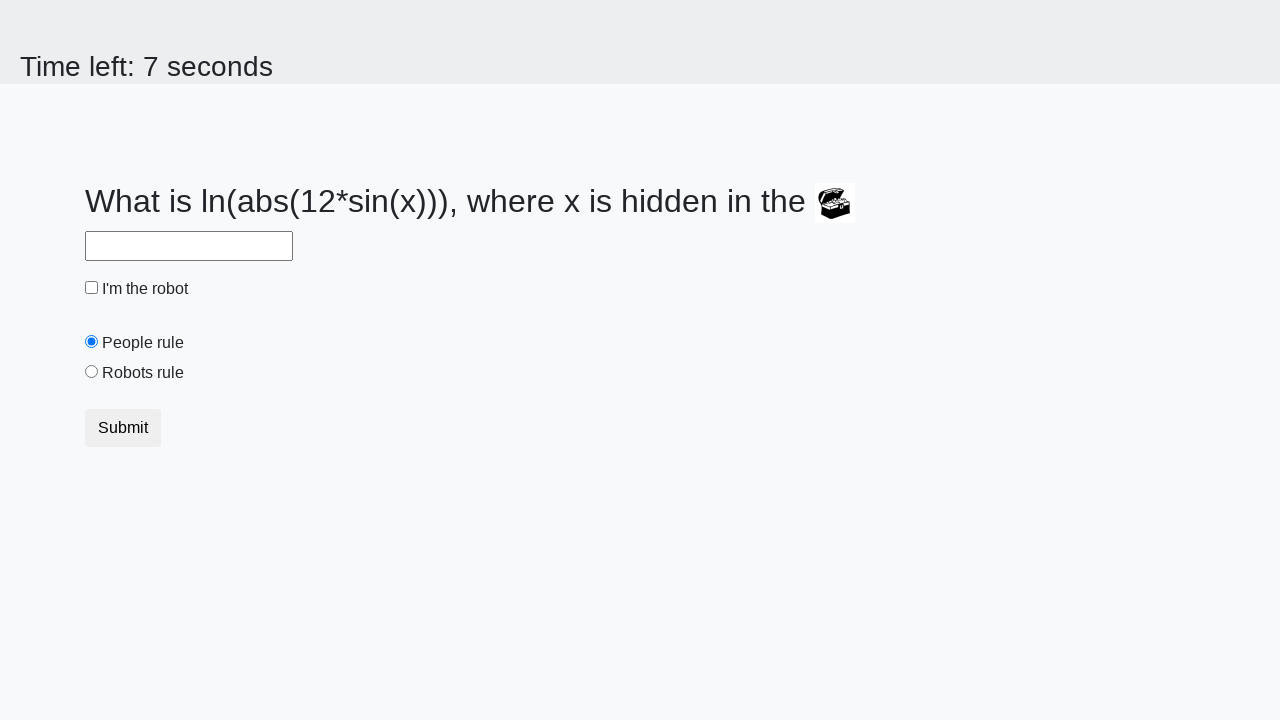

Located treasure image element
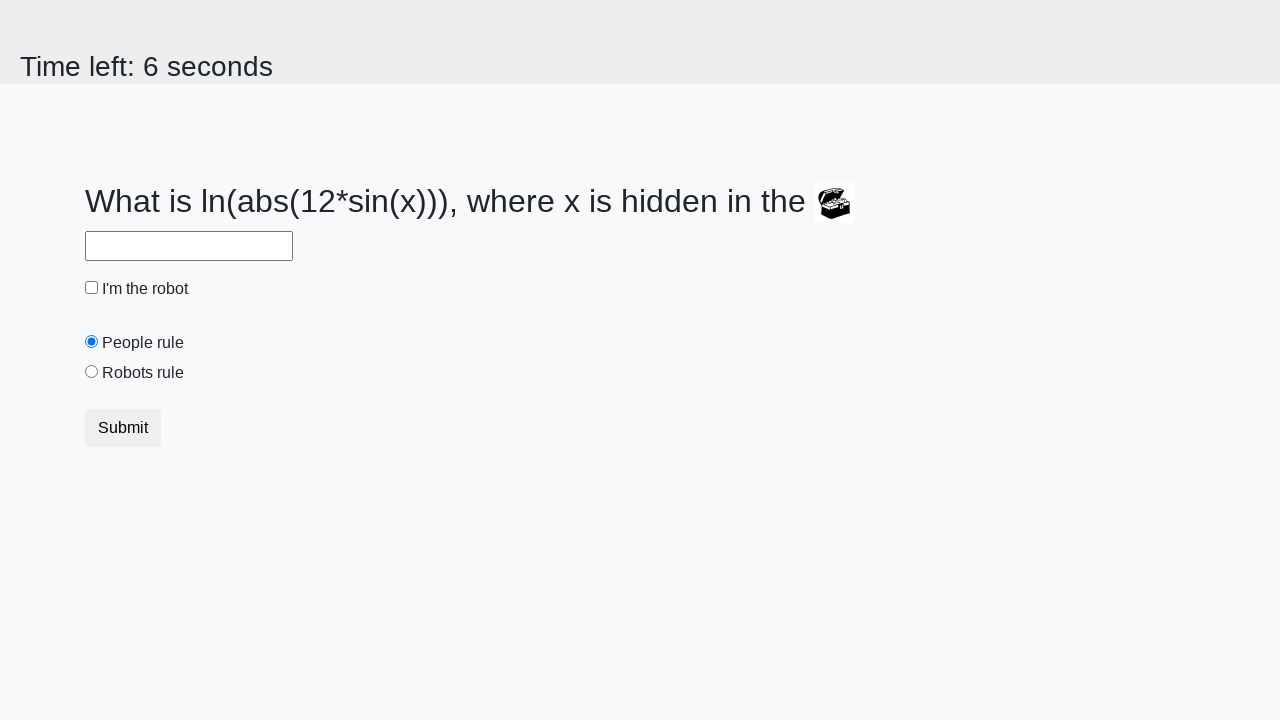

Retrieved valuex attribute from treasure image
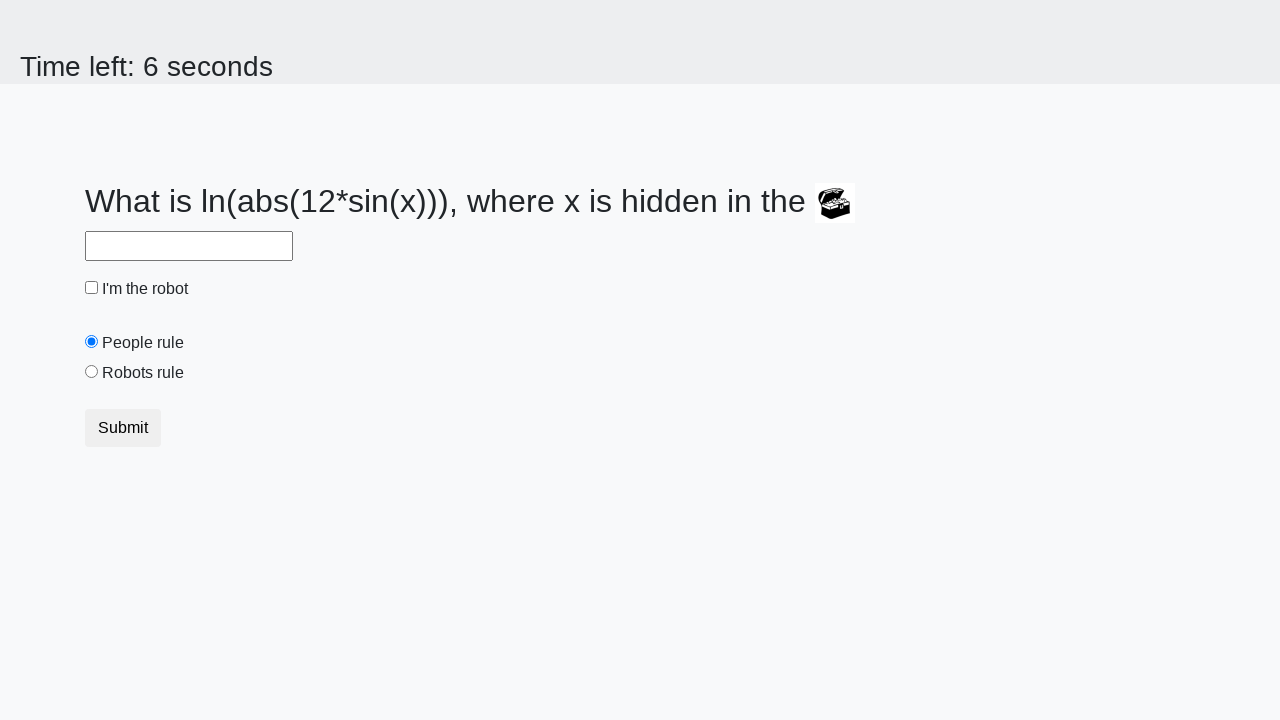

Calculated math formula result: log(abs(12*sin(x)))
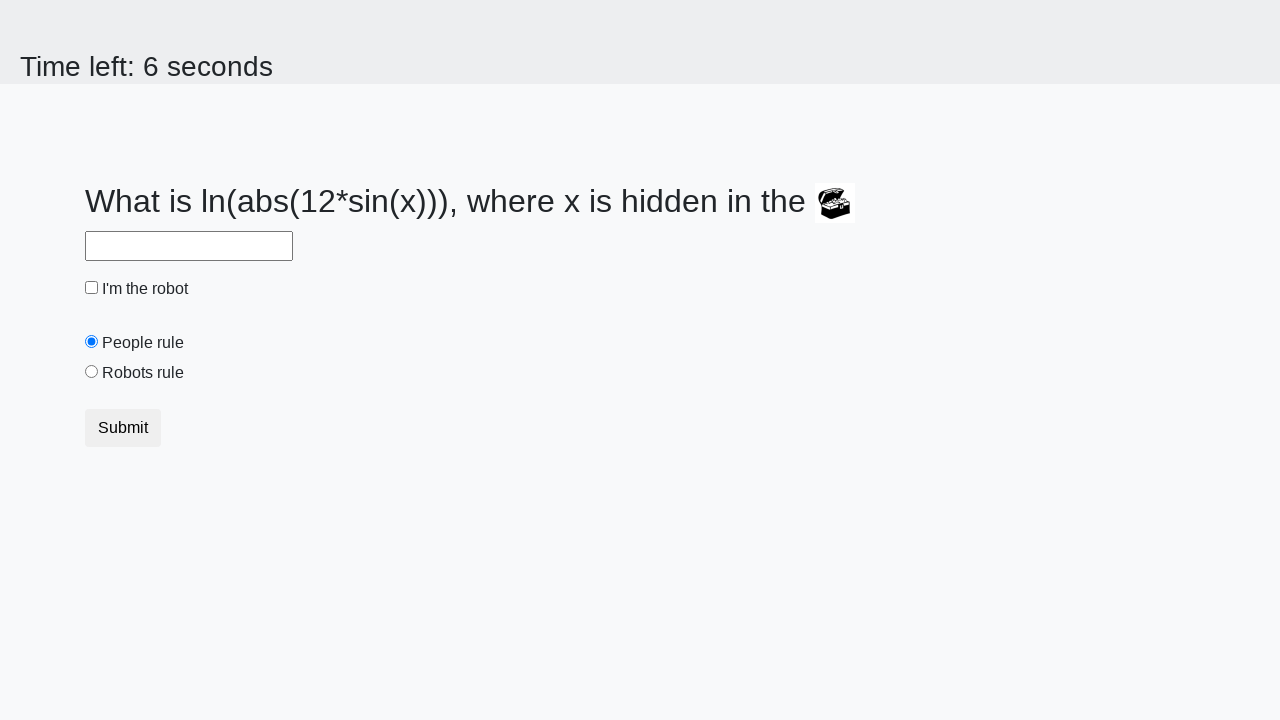

Filled answer field with calculated result on input#answer
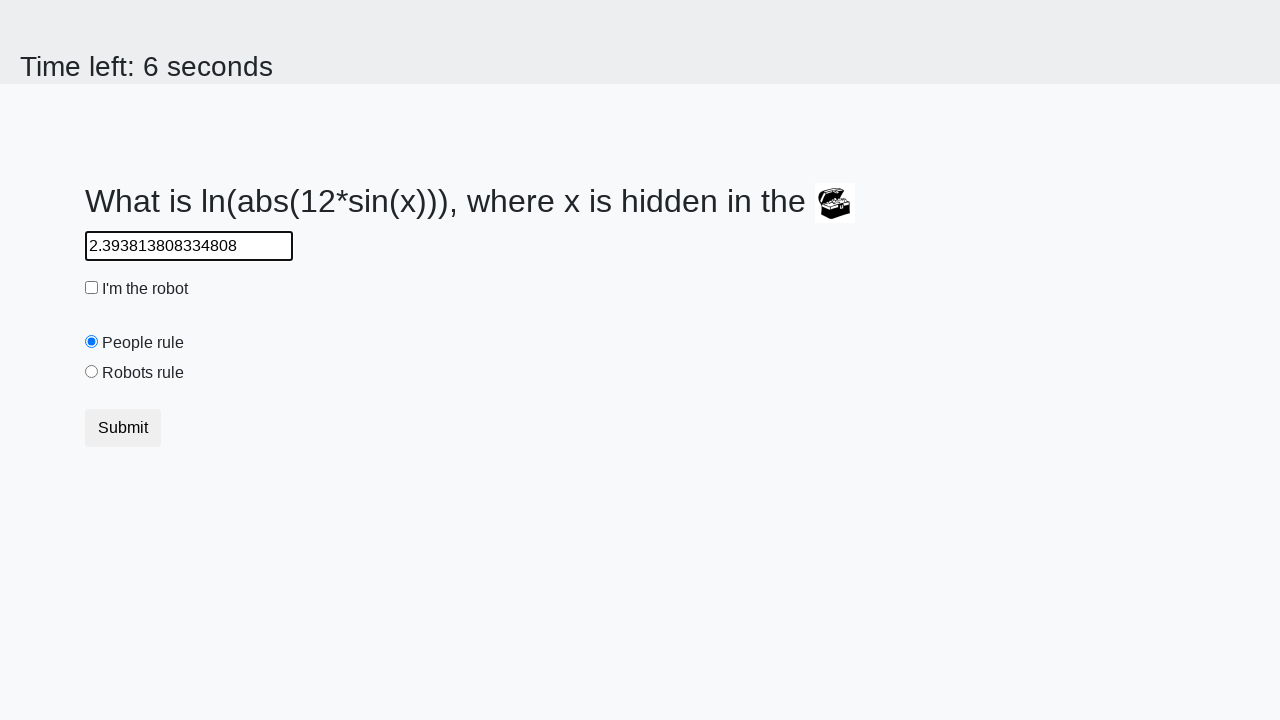

Checked the robot checkbox at (92, 288) on input#robotCheckbox
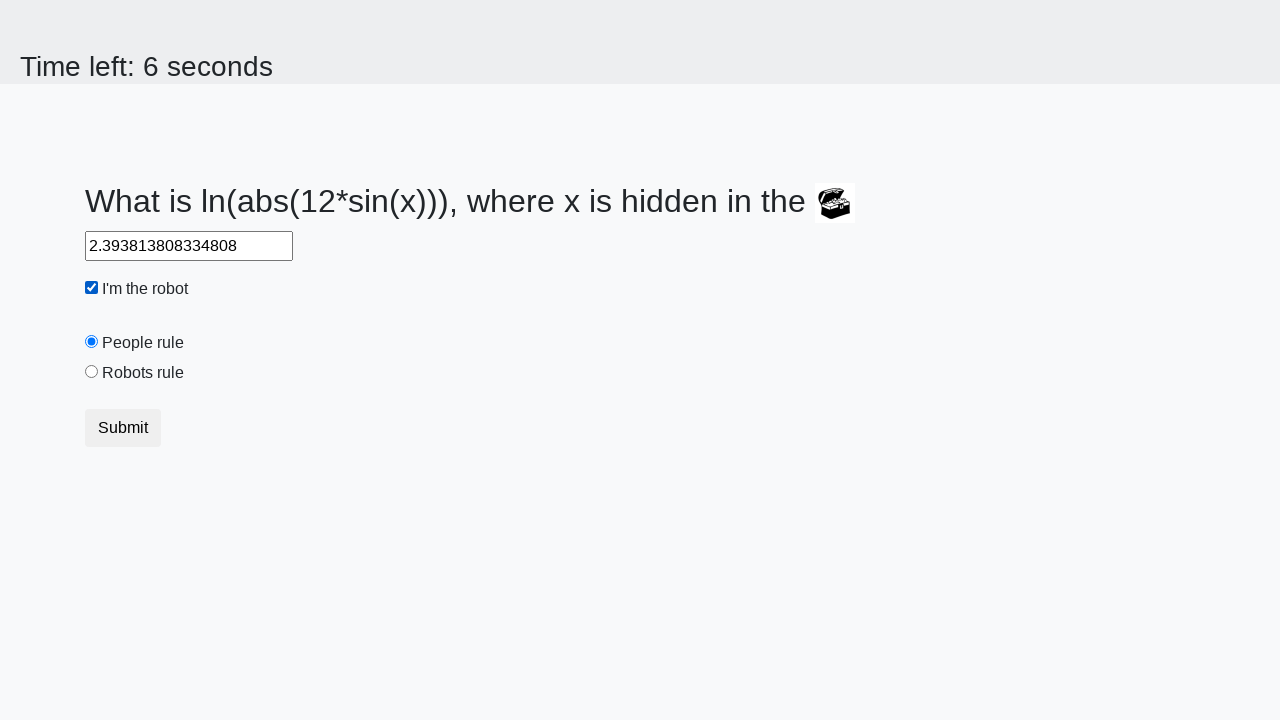

Selected robots rule radio button at (92, 372) on input#robotsRule.check-input
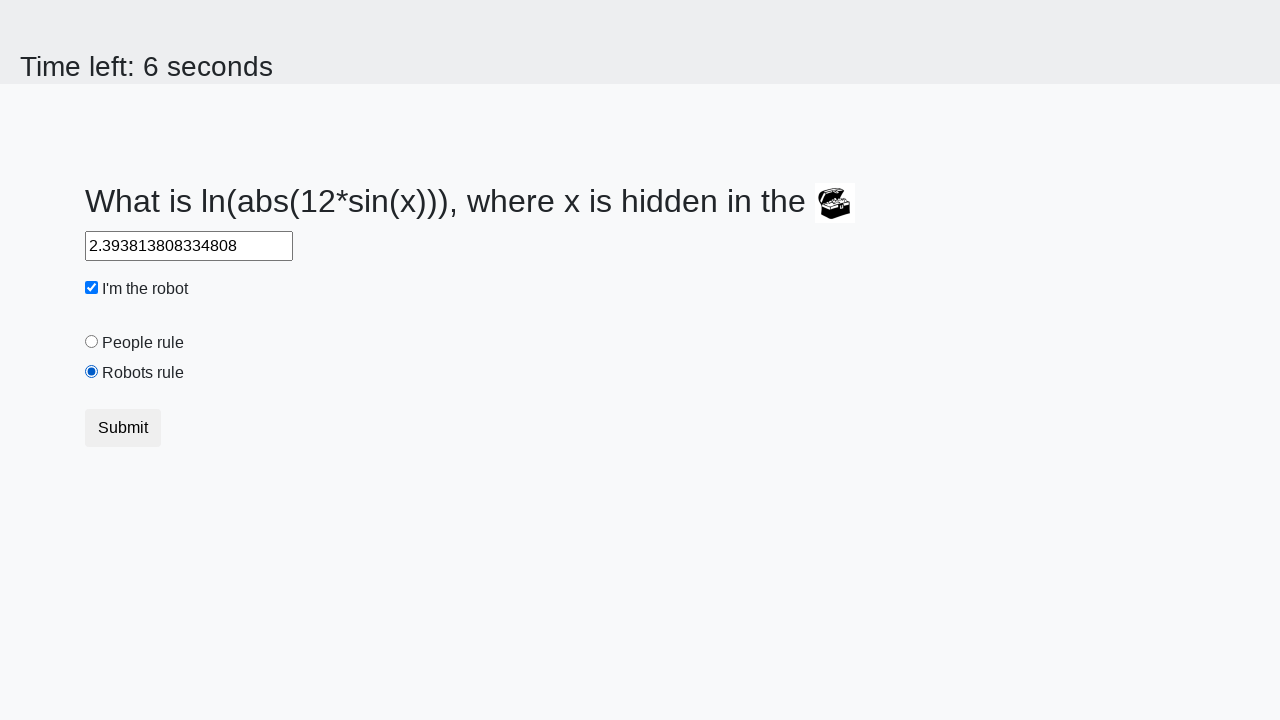

Submitted the form at (123, 428) on button.btn
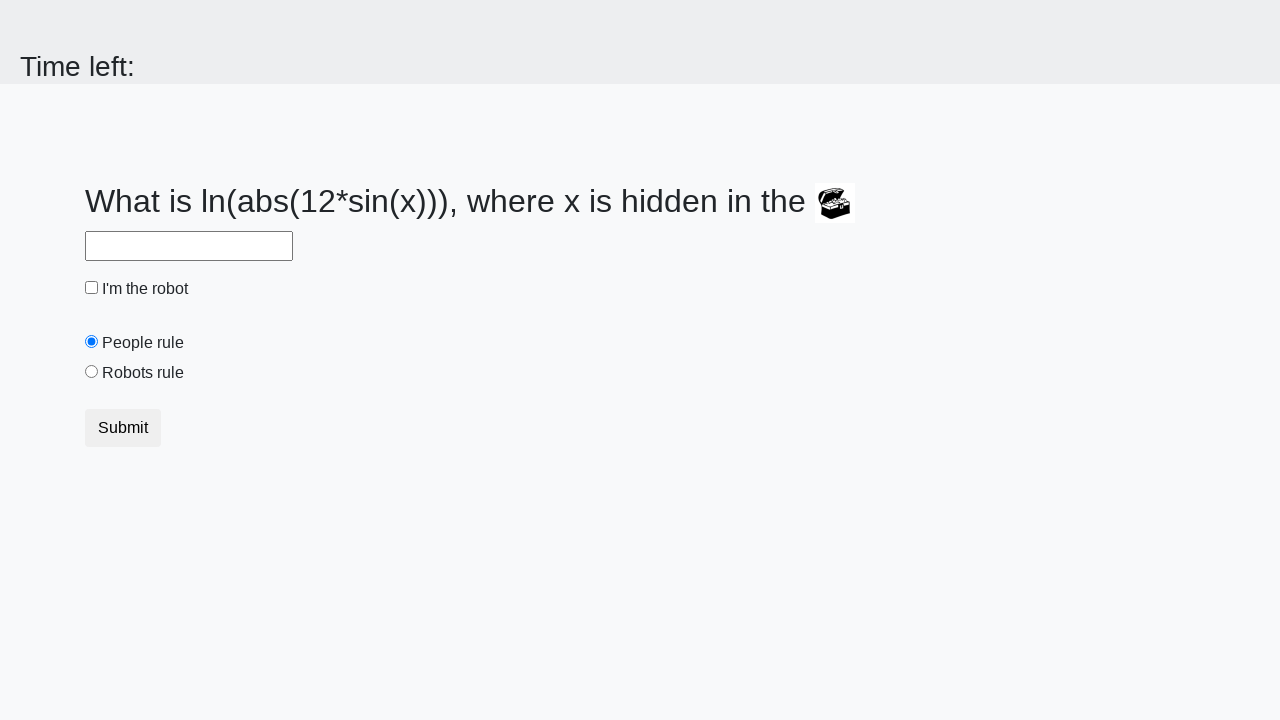

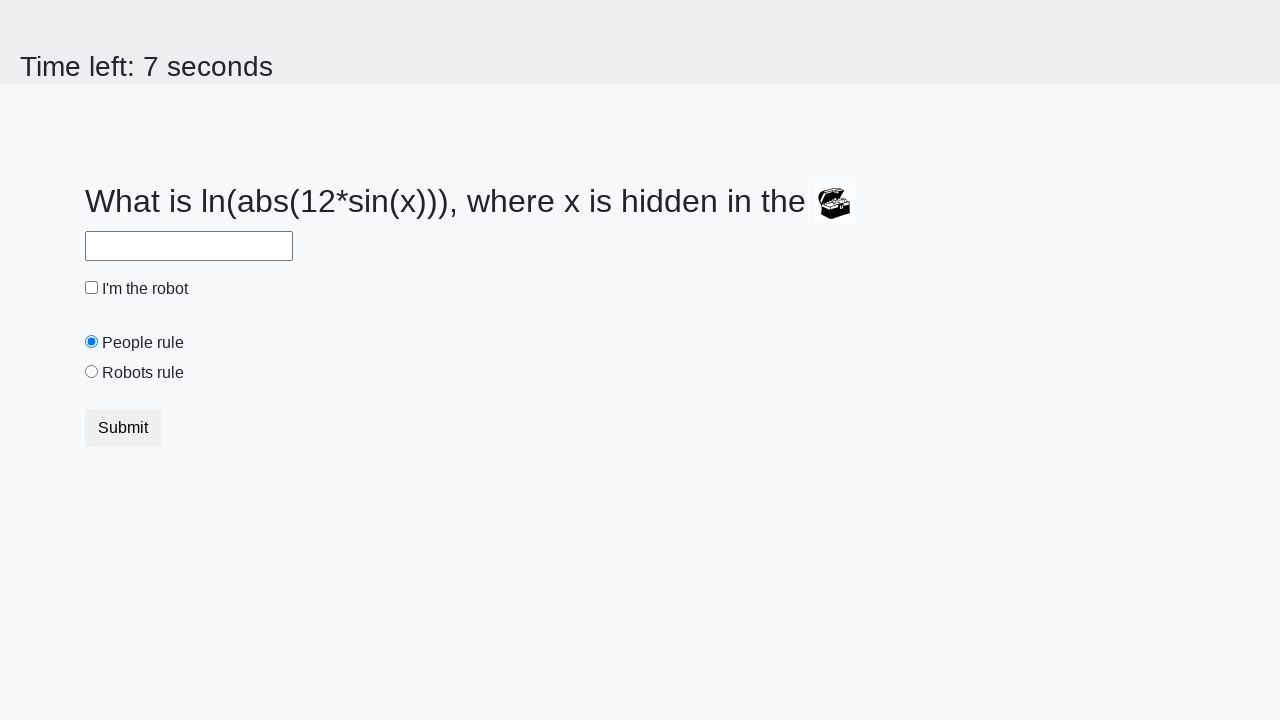